Tests file upload functionality by selecting a file via the file input field and submitting the form, then verifies the upload was successful by checking for the success message.

Starting URL: https://the-internet.herokuapp.com/upload

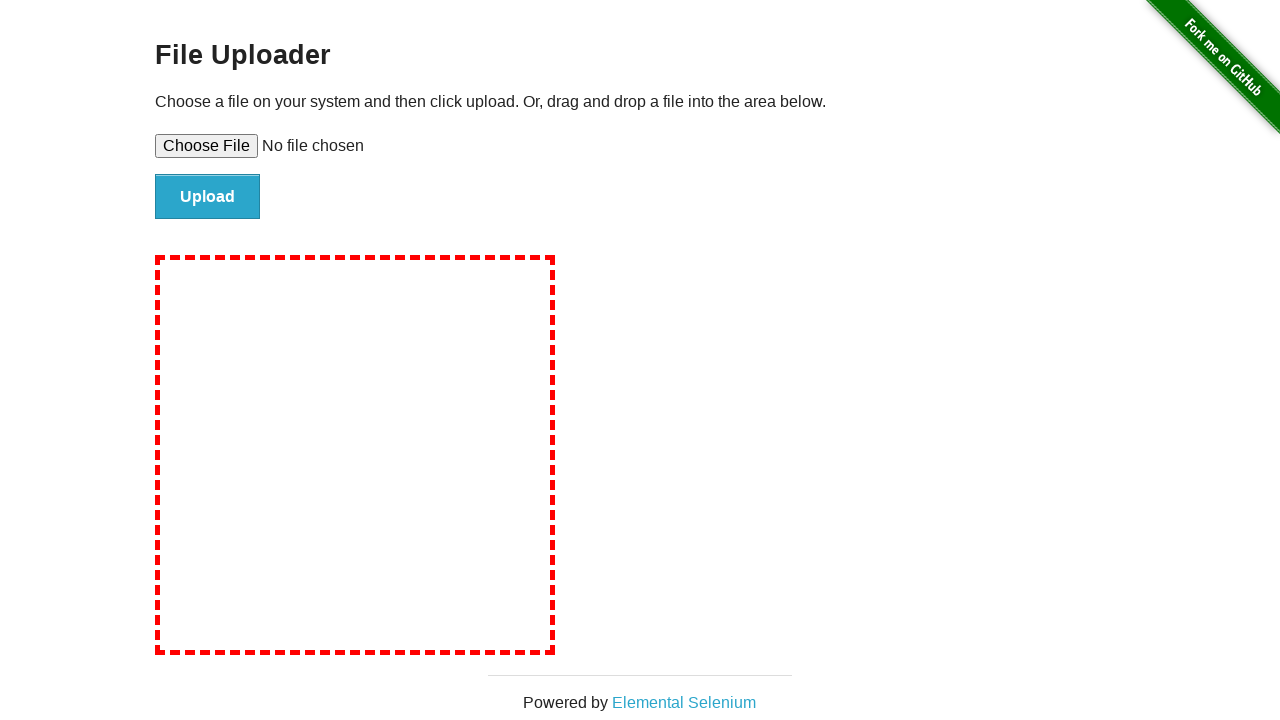

Created temporary test file with content
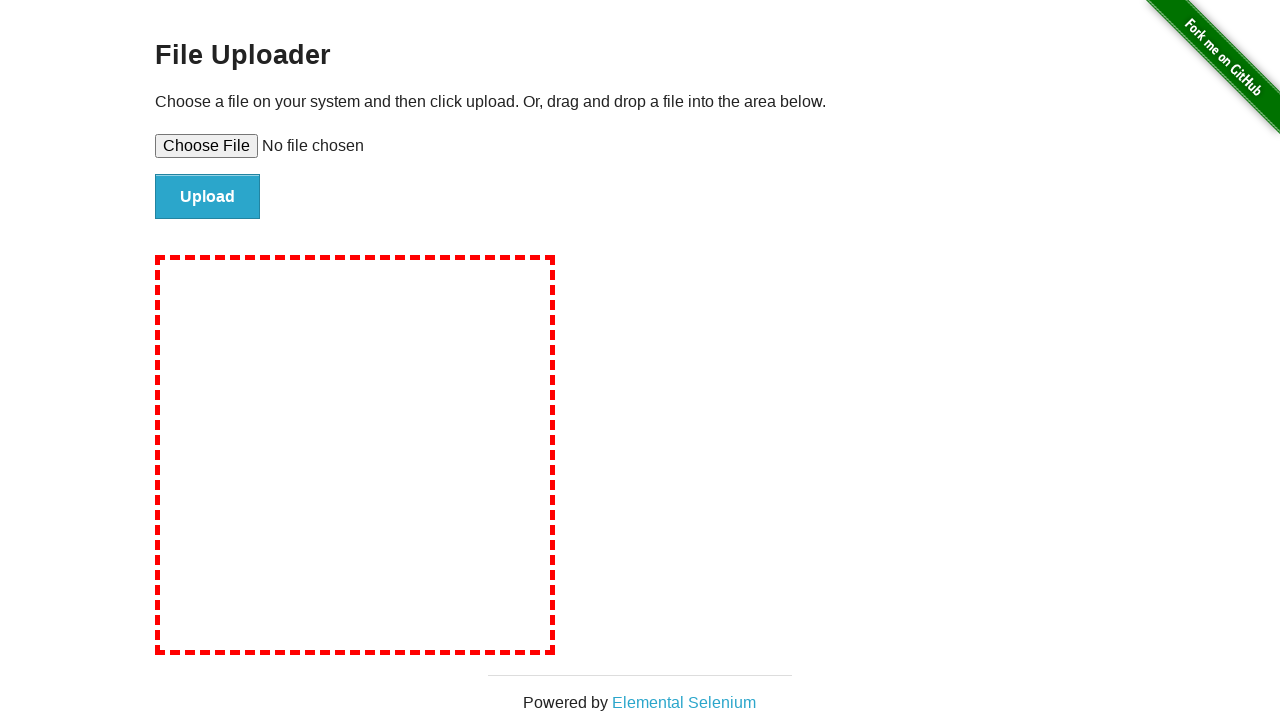

Selected file for upload via file input field
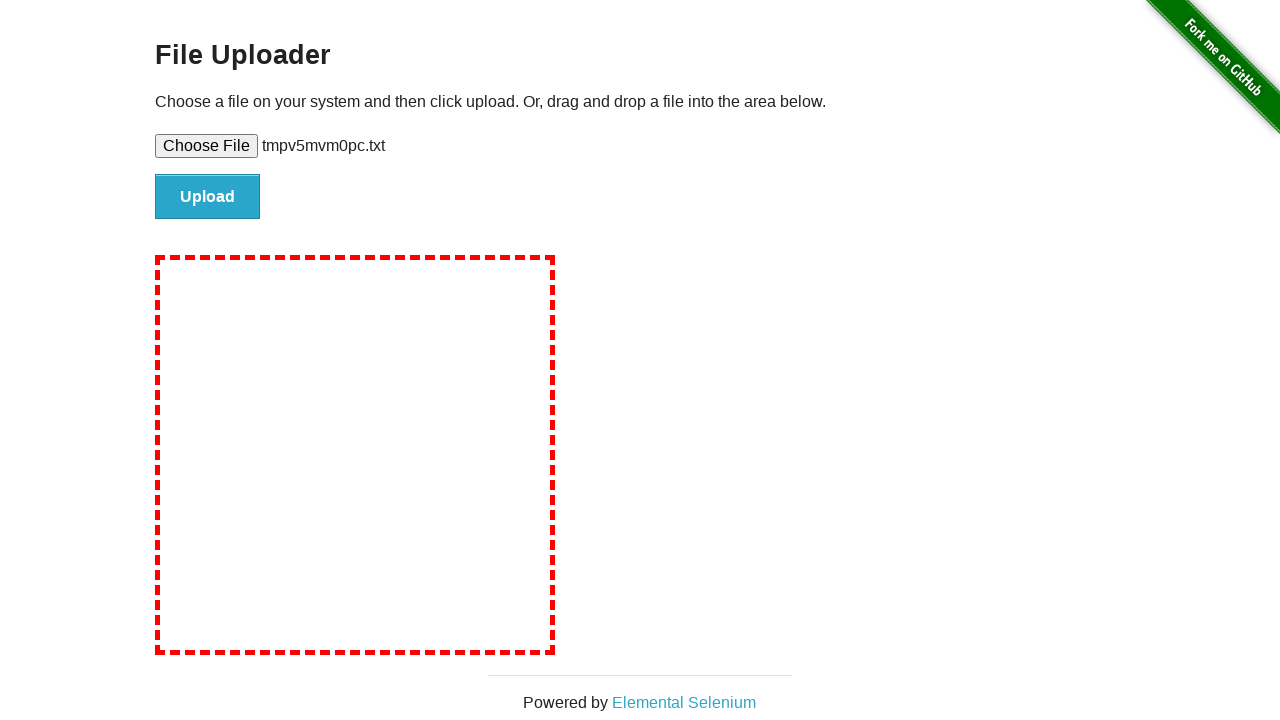

Clicked submit button to upload file at (208, 197) on #file-submit
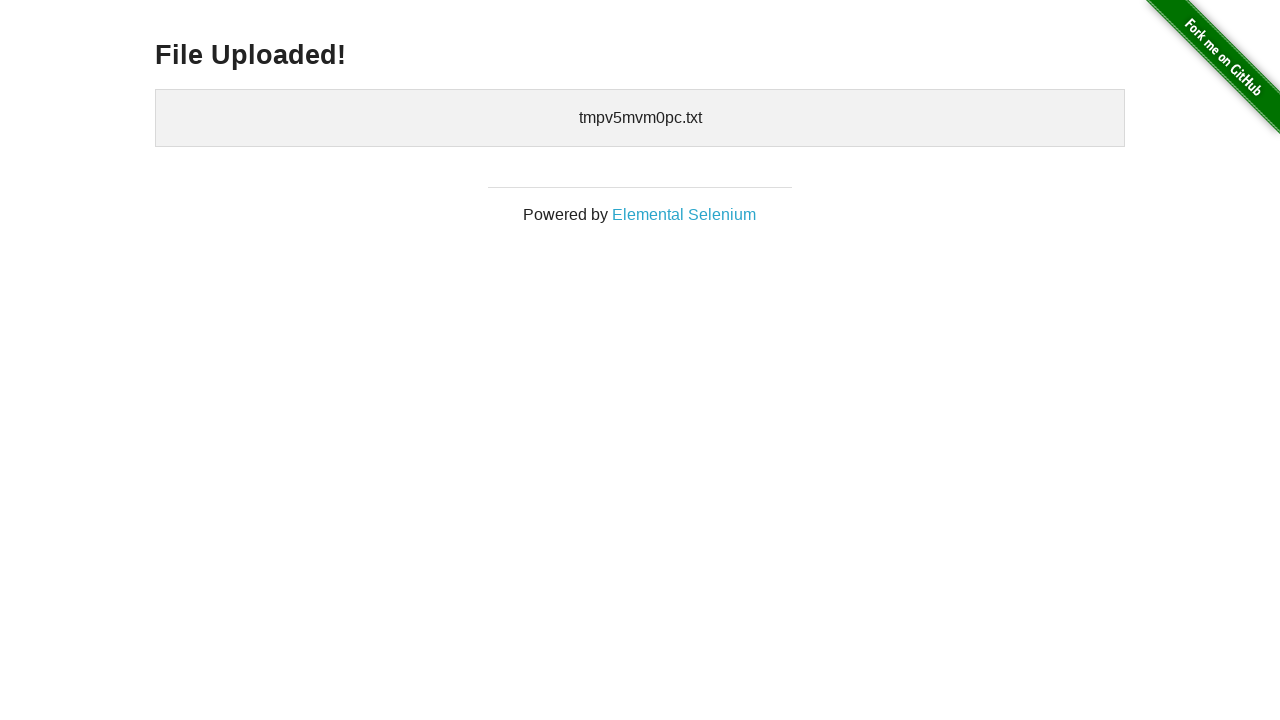

Success message appeared on page
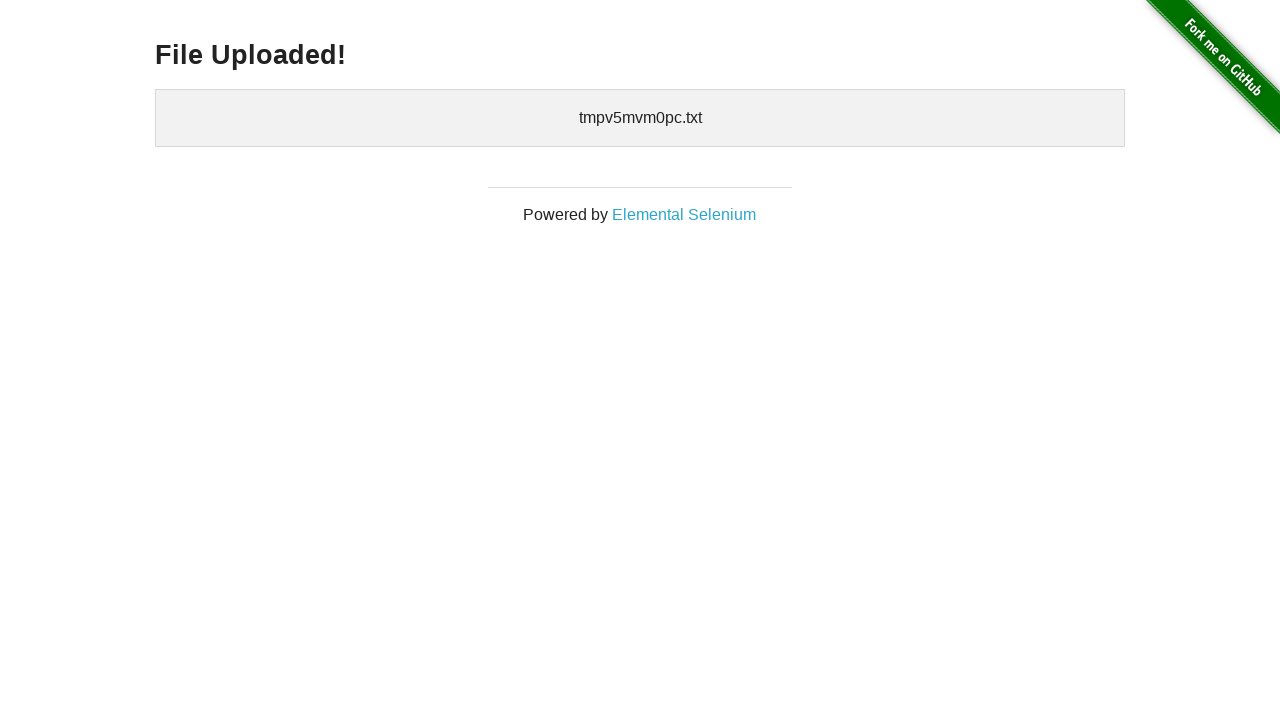

Located success message element
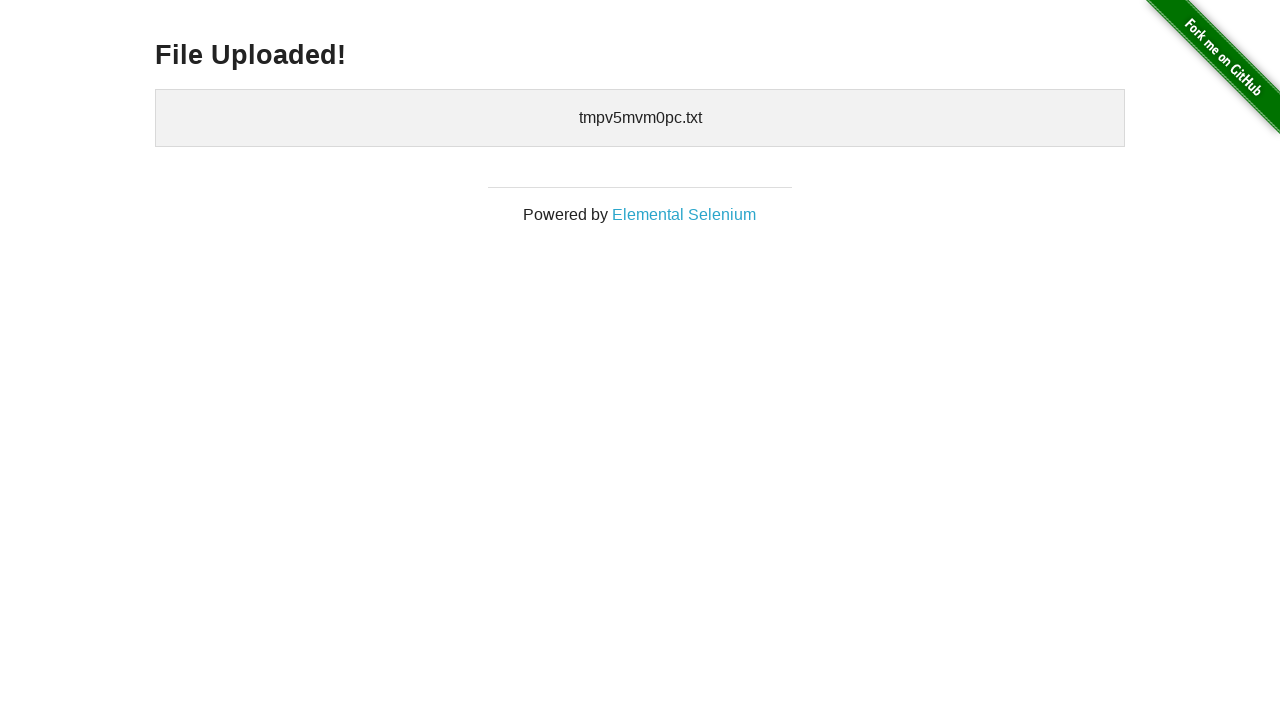

Verified 'File Uploaded!' message is present
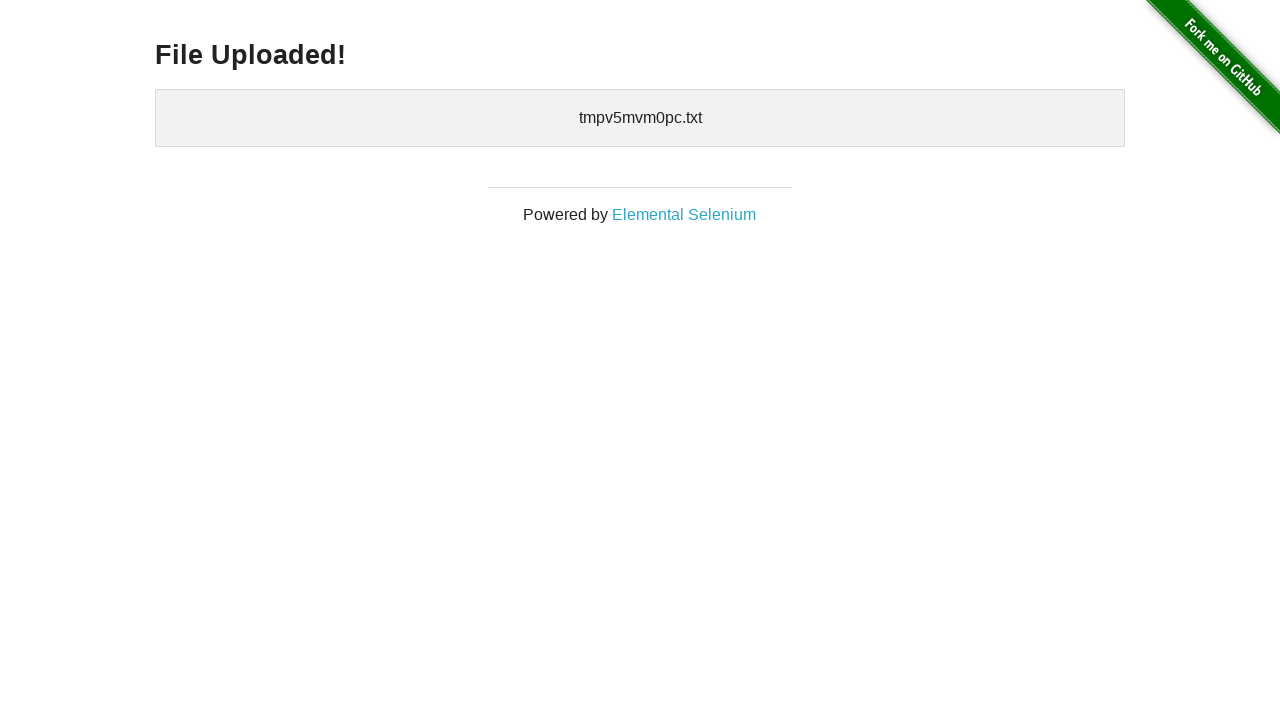

Cleaned up temporary test file
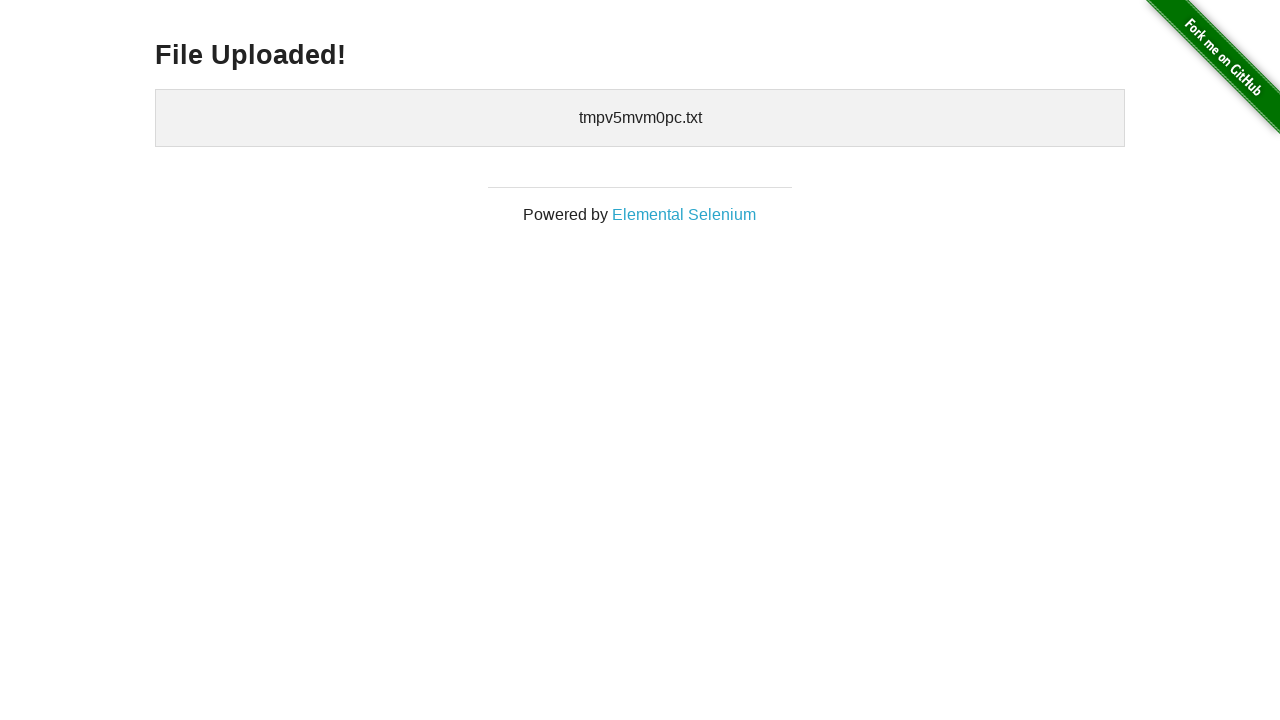

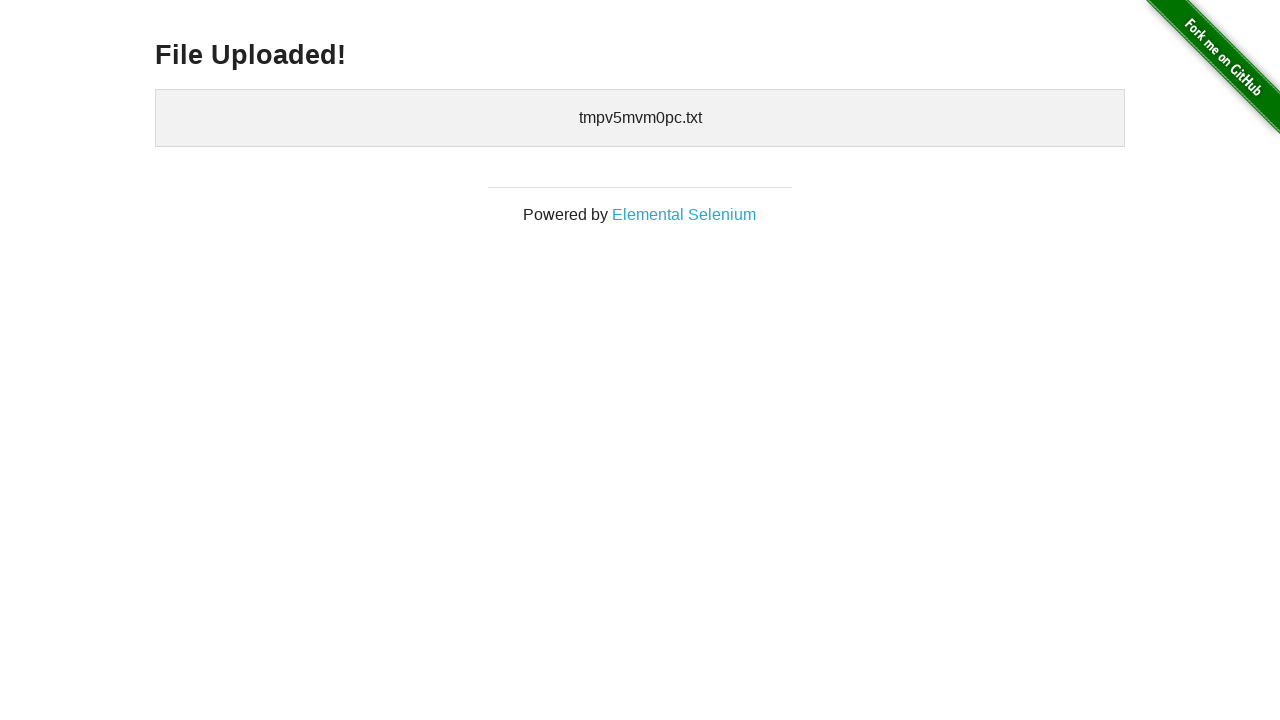